Tests infinite scroll functionality by repeatedly scrolling to the "more" button until at least 150 paragraphs are loaded on the page

Starting URL: https://www.jqueryscript.net/demo/ajax-infinite-scroll-template/

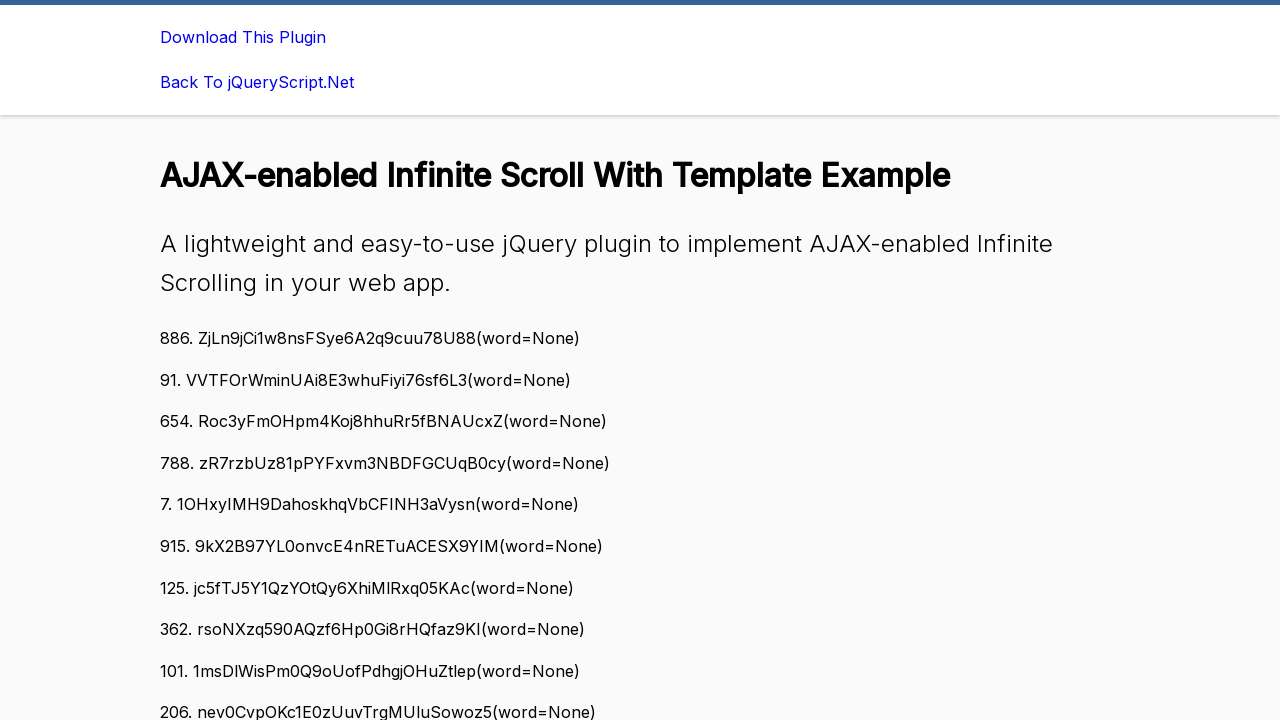

Retrieved initial paragraph count: 20 paragraphs
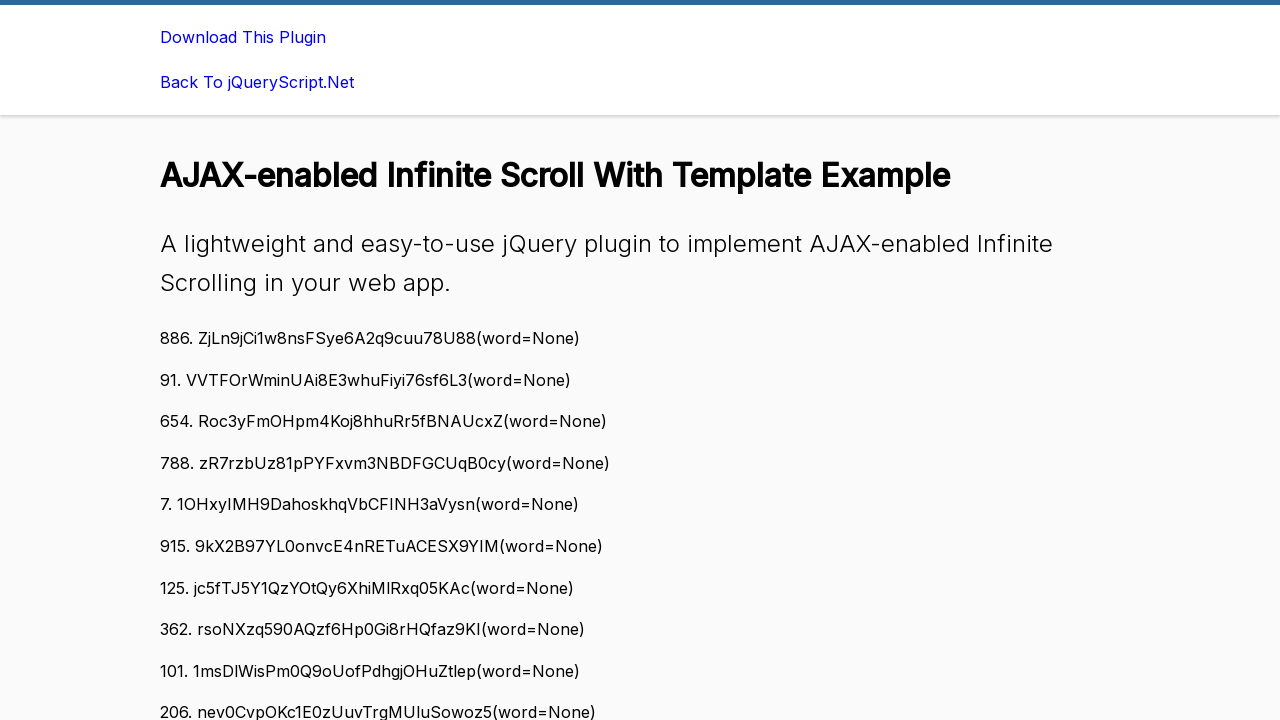

Located 'more' button element
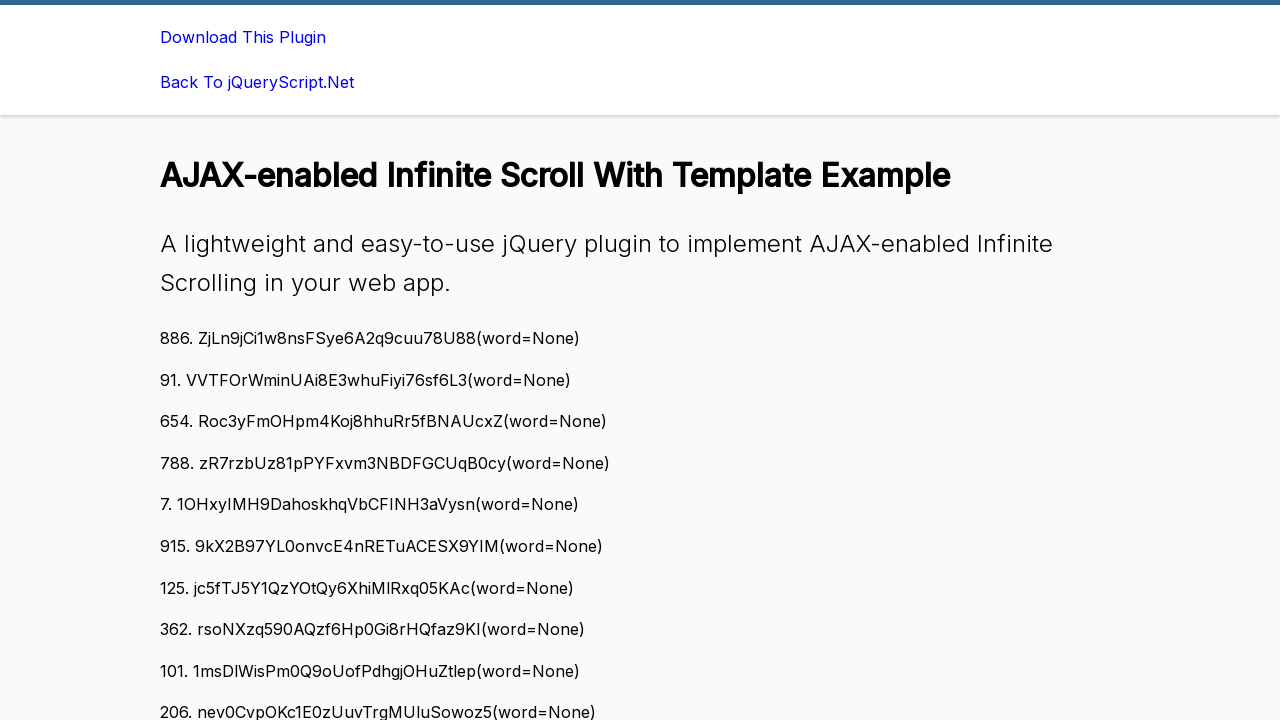

Scrolled 'more' button into view
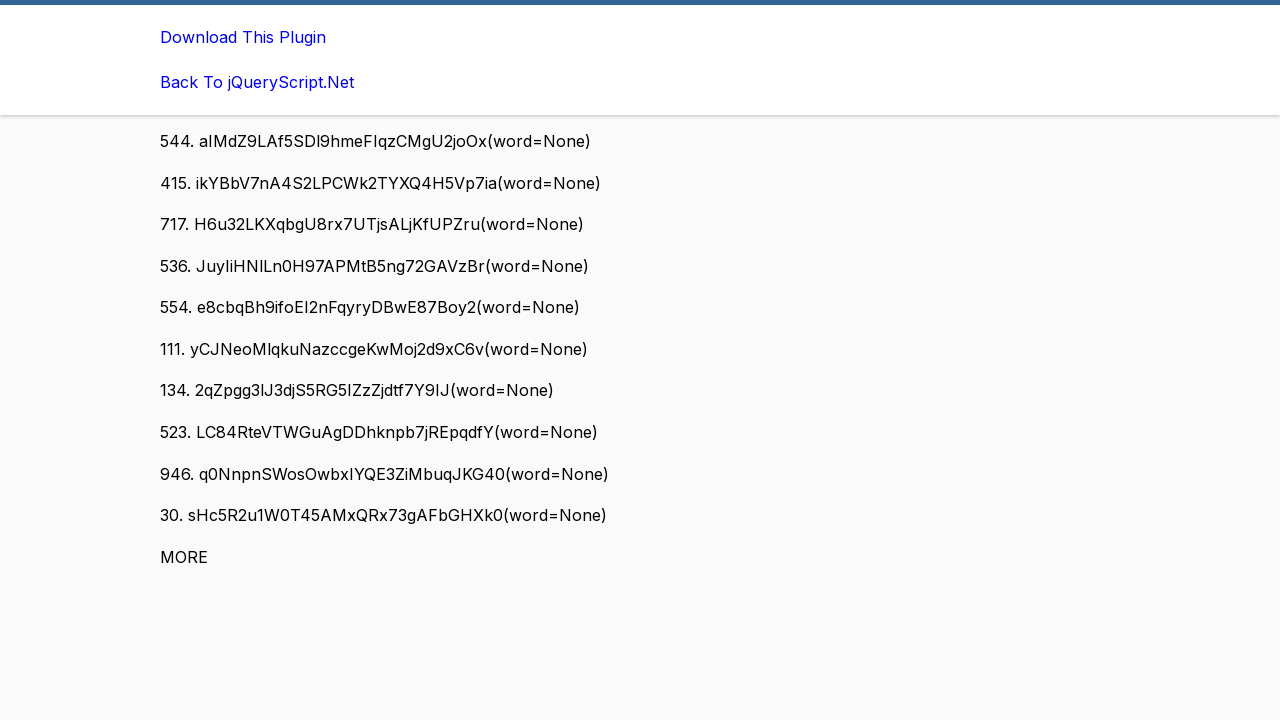

Waited 1000ms for new content to load
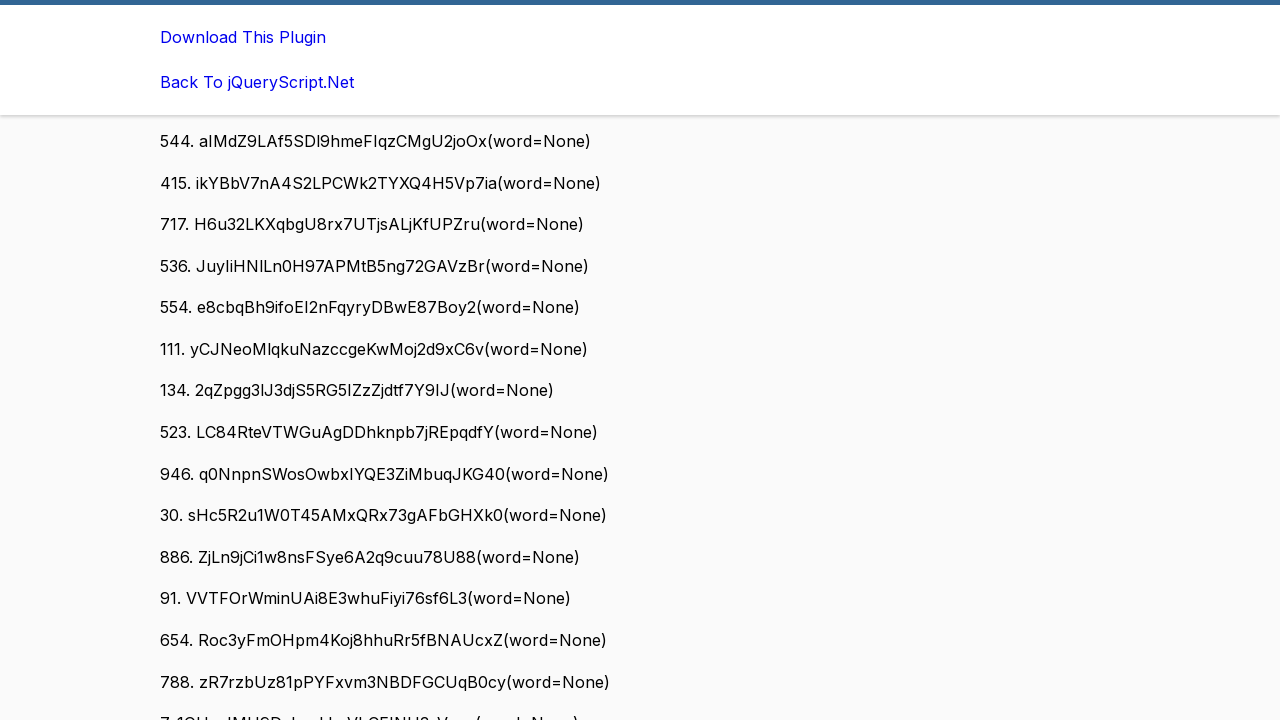

Re-counted paragraphs: 40 paragraphs loaded
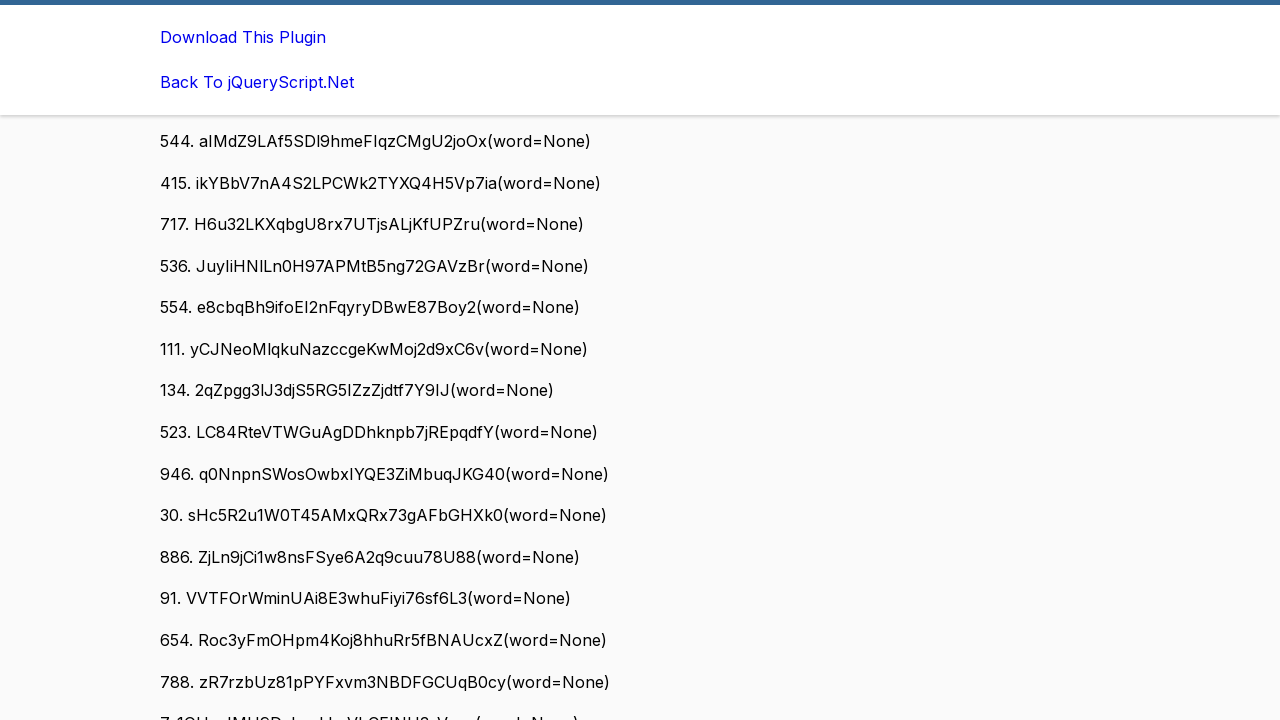

Located 'more' button element
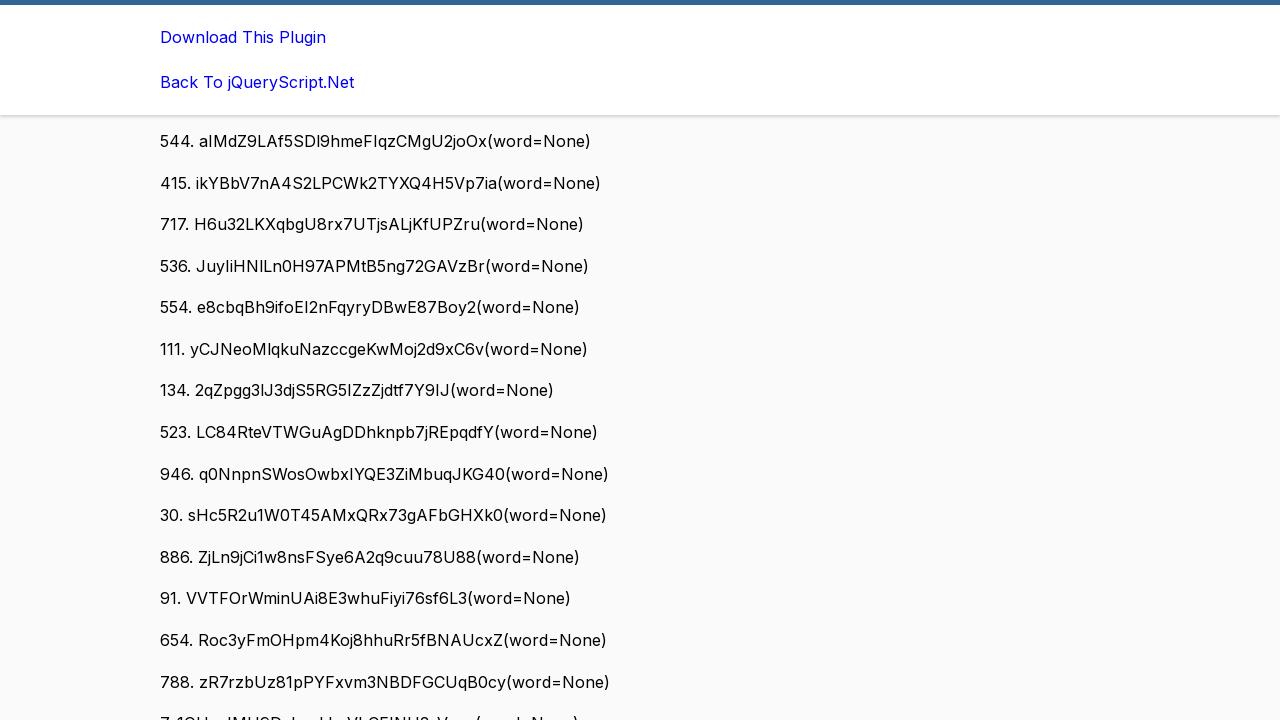

Scrolled 'more' button into view
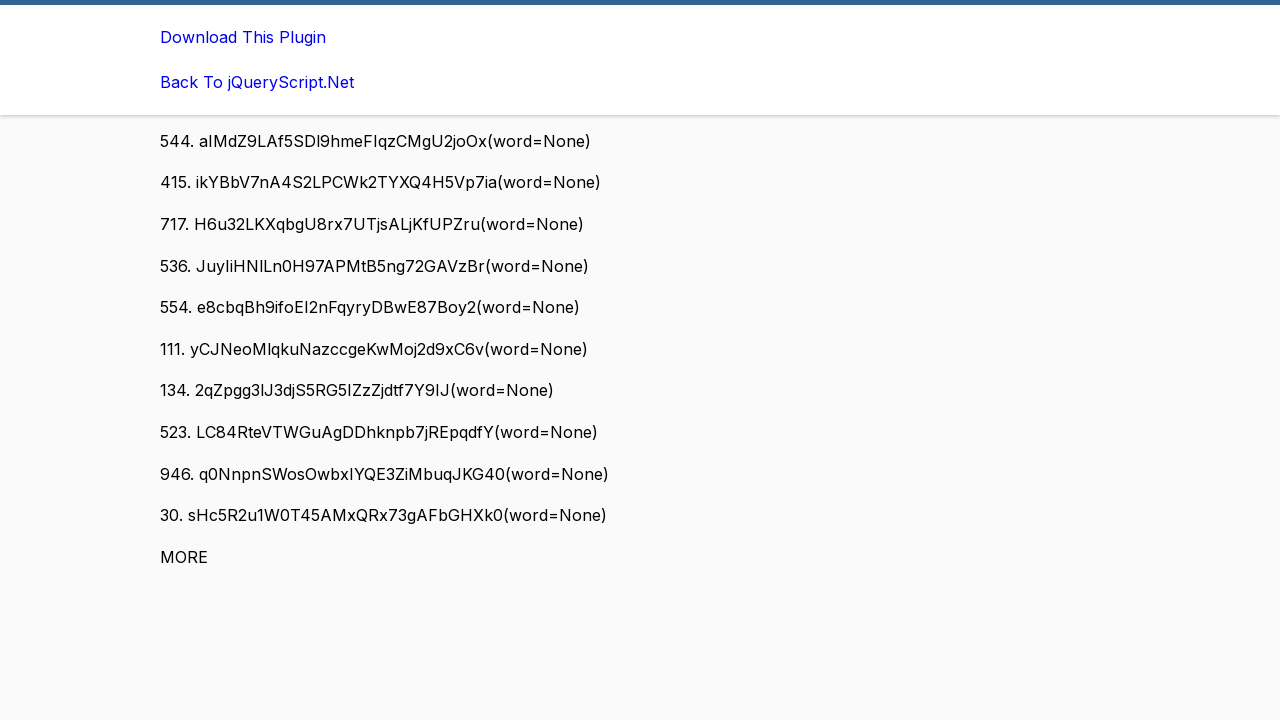

Waited 1000ms for new content to load
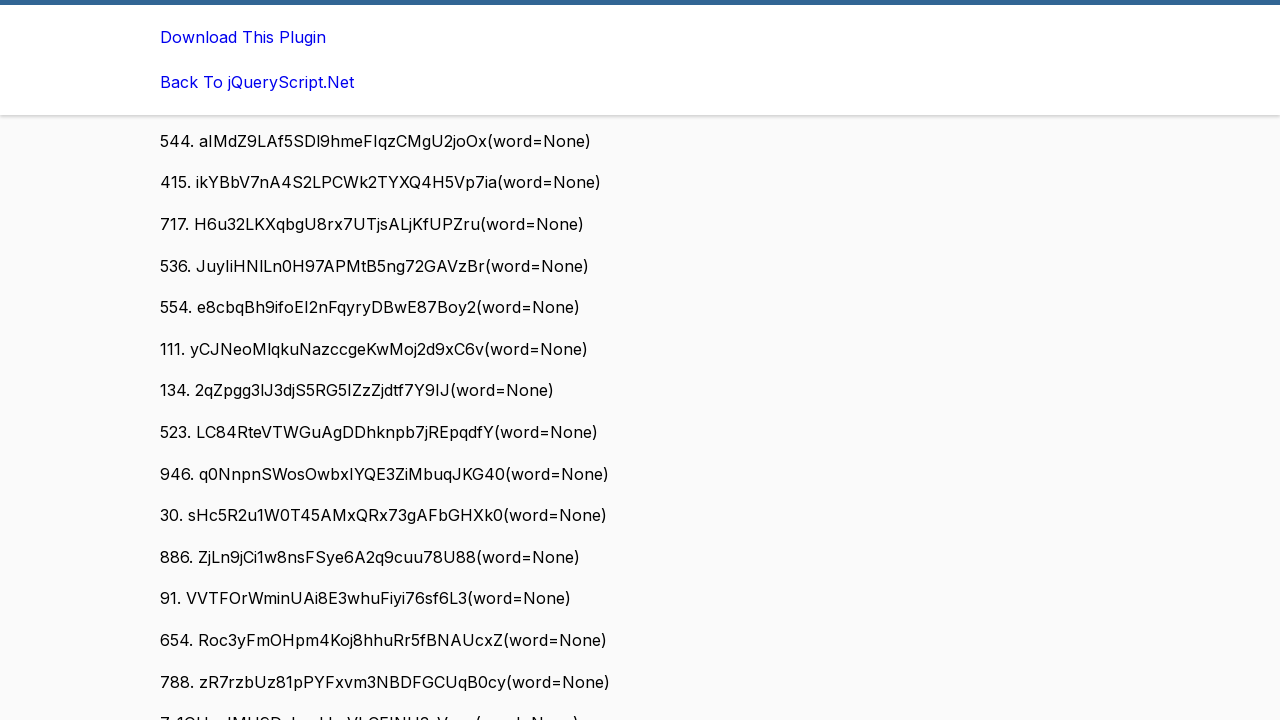

Re-counted paragraphs: 60 paragraphs loaded
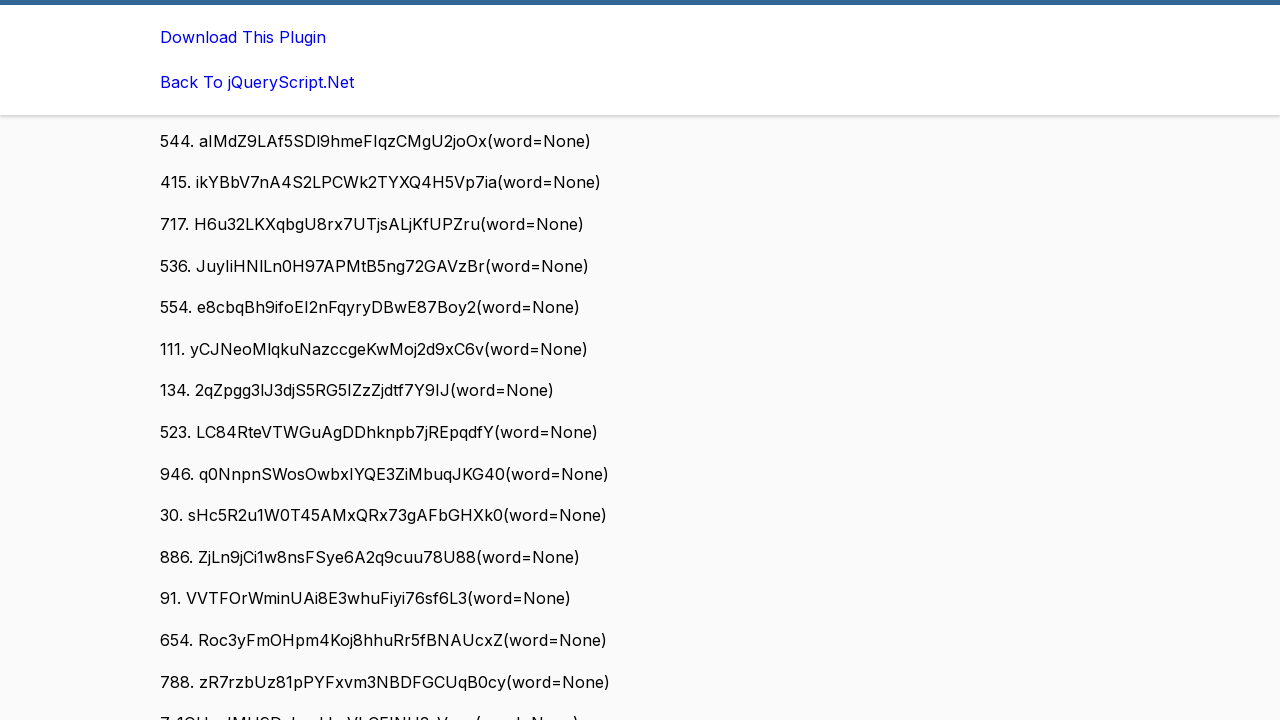

Located 'more' button element
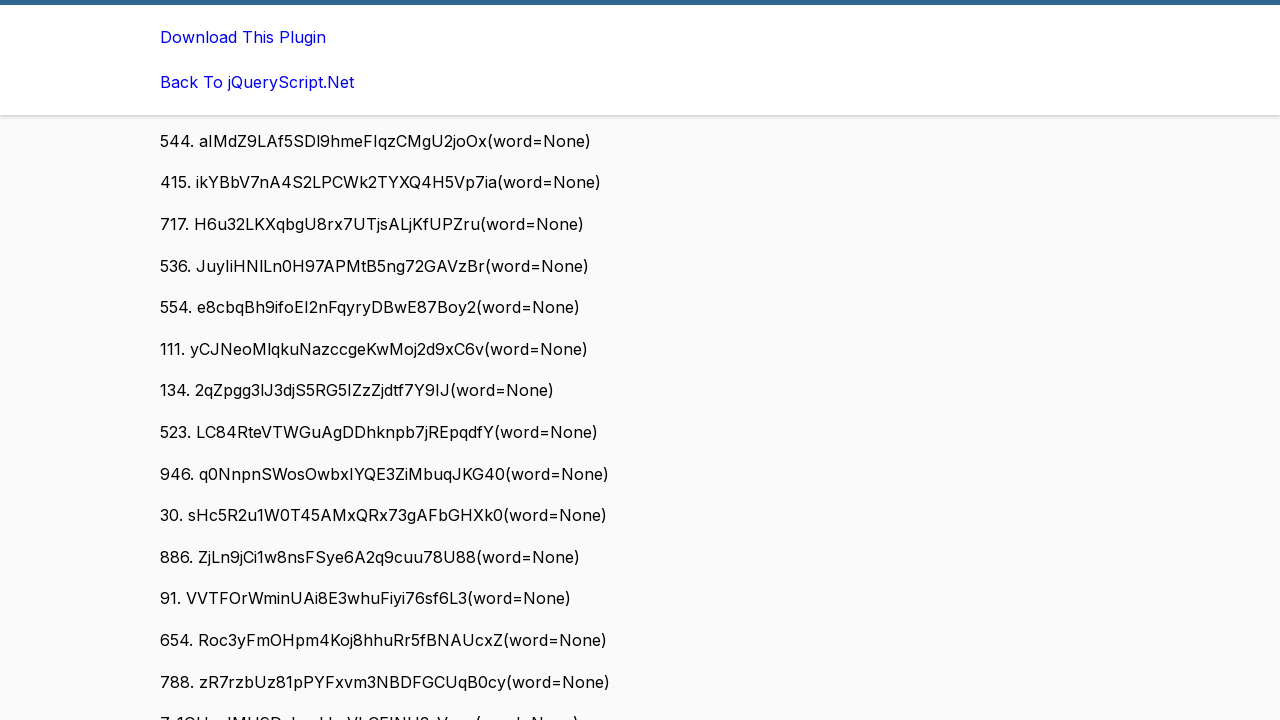

Scrolled 'more' button into view
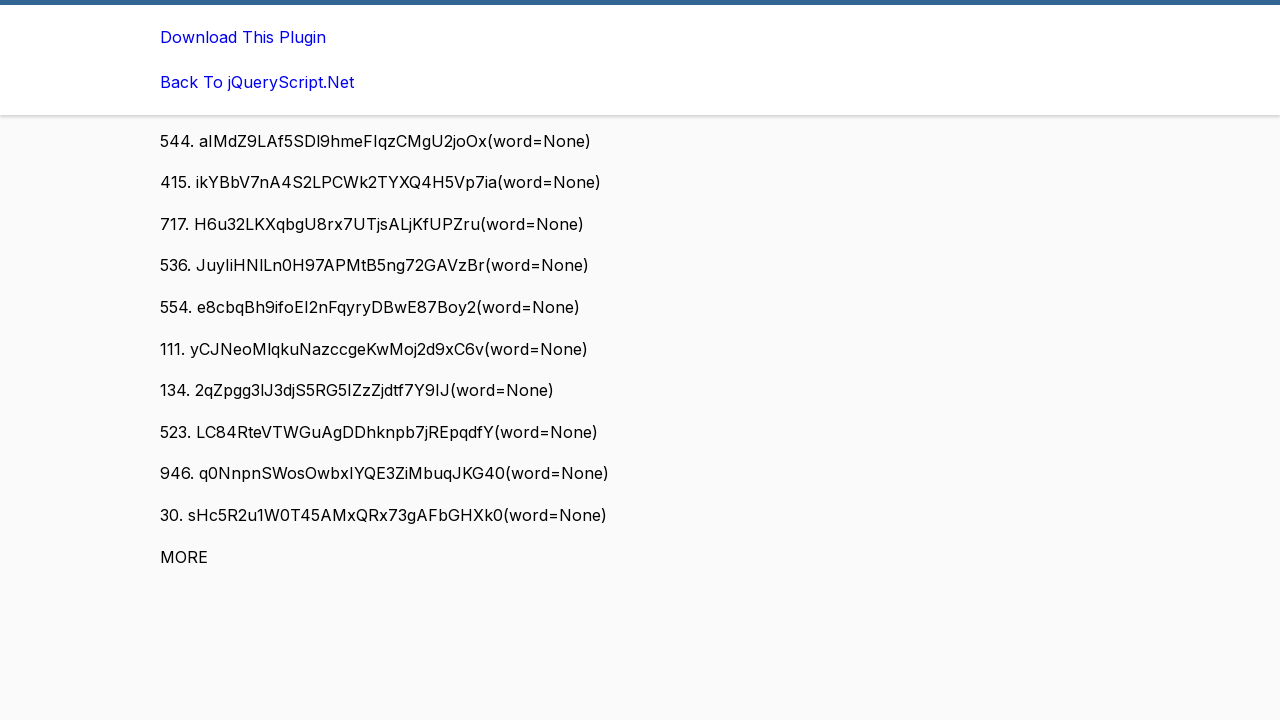

Waited 1000ms for new content to load
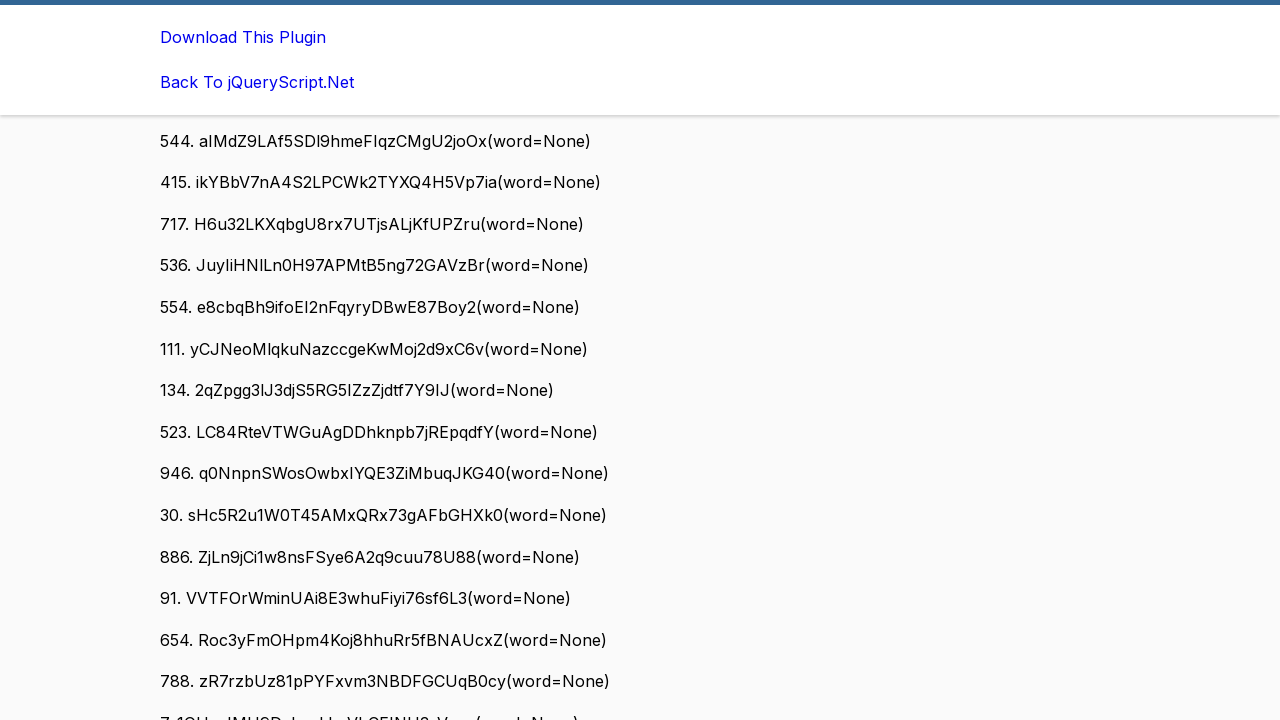

Re-counted paragraphs: 80 paragraphs loaded
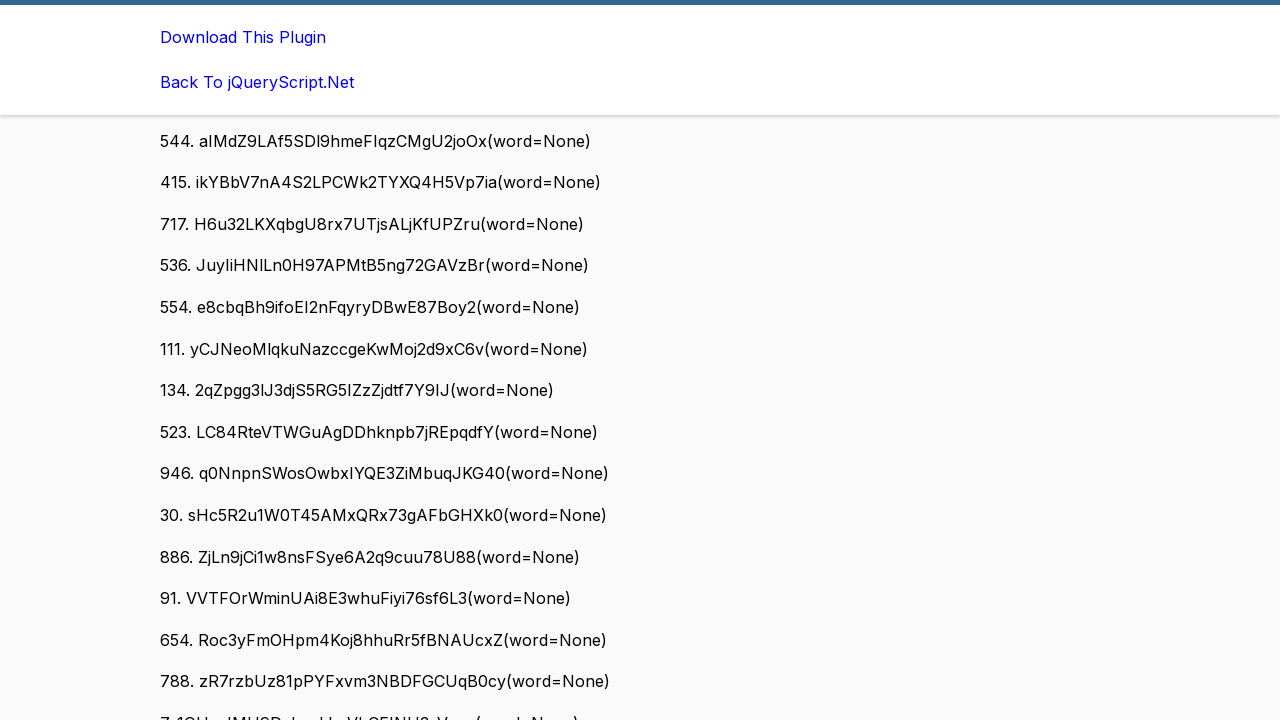

Located 'more' button element
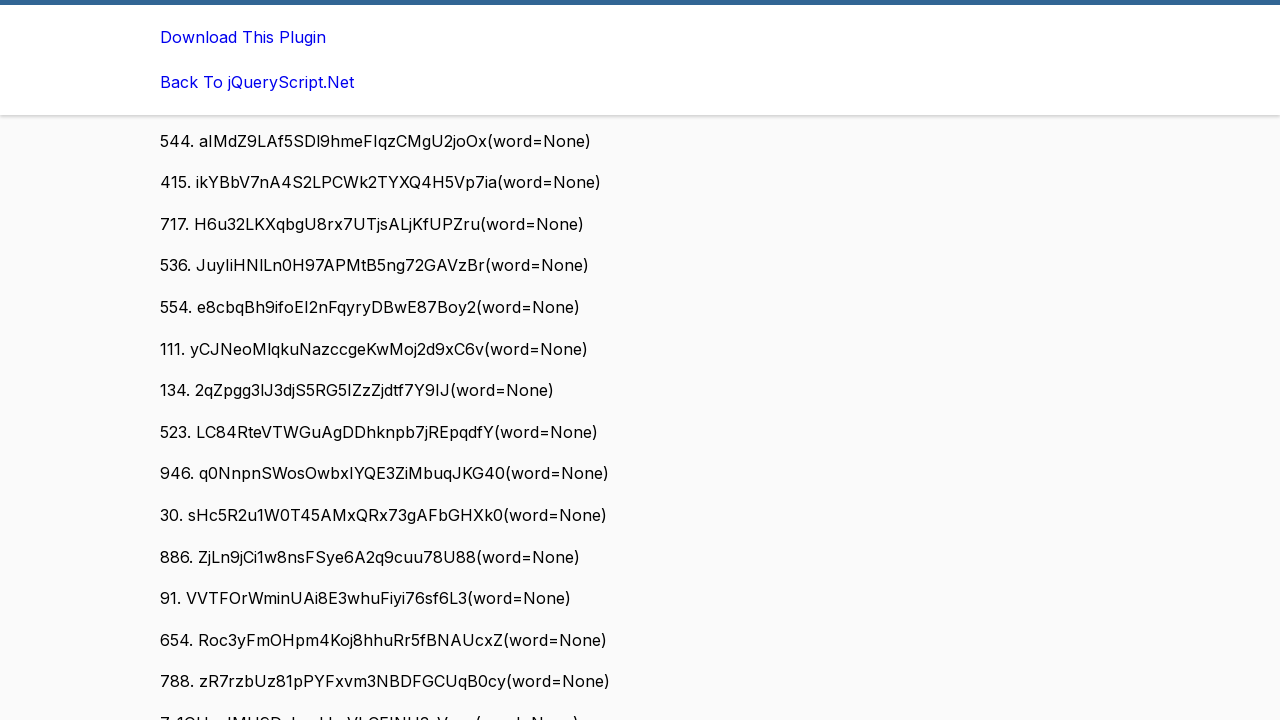

Scrolled 'more' button into view
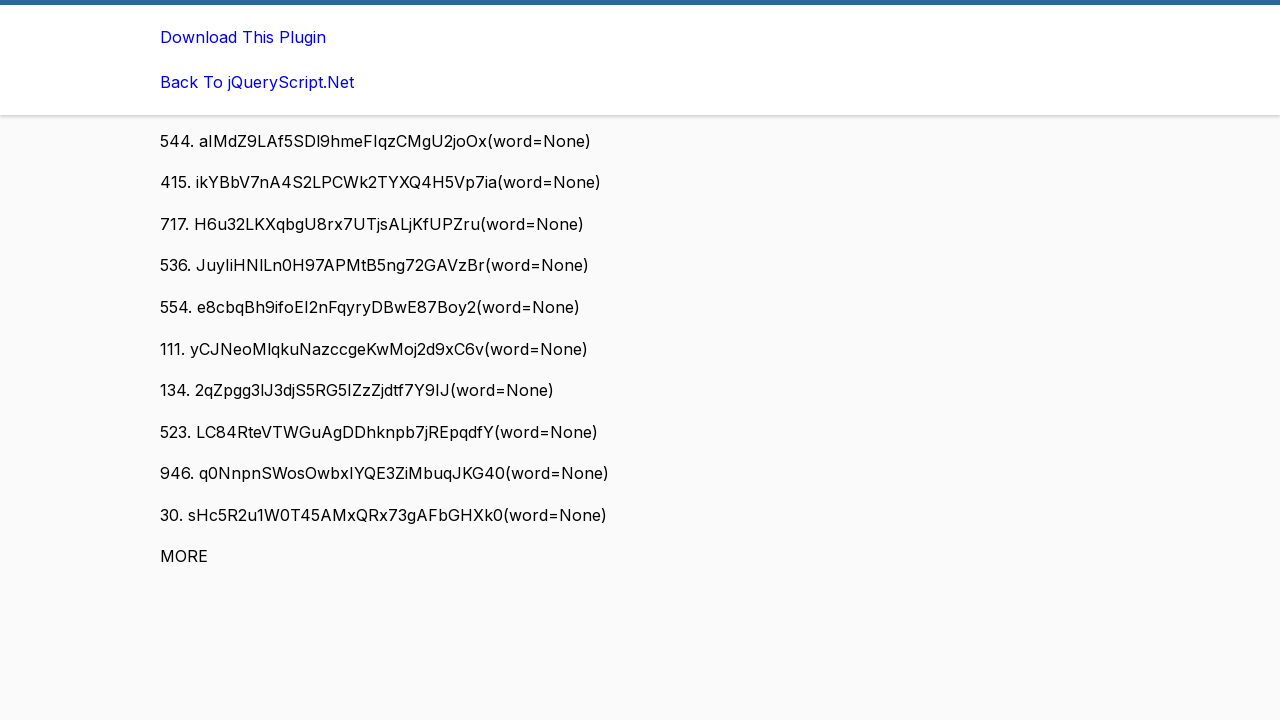

Waited 1000ms for new content to load
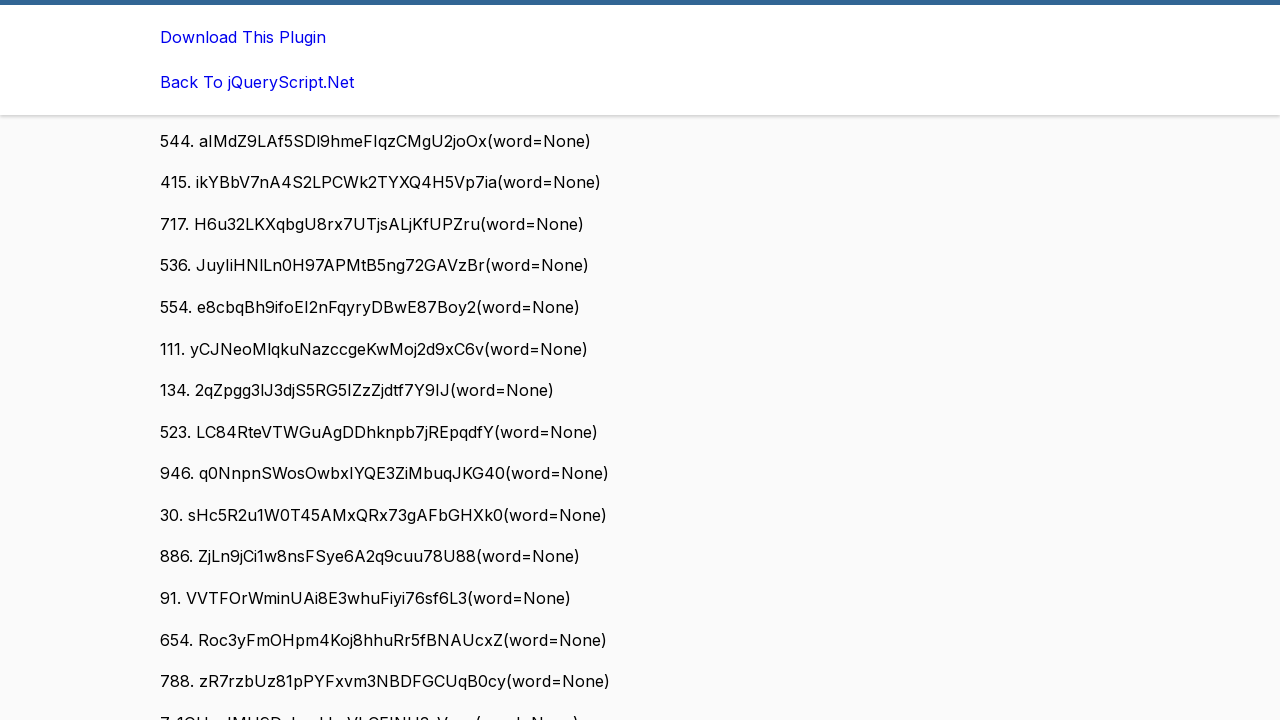

Re-counted paragraphs: 100 paragraphs loaded
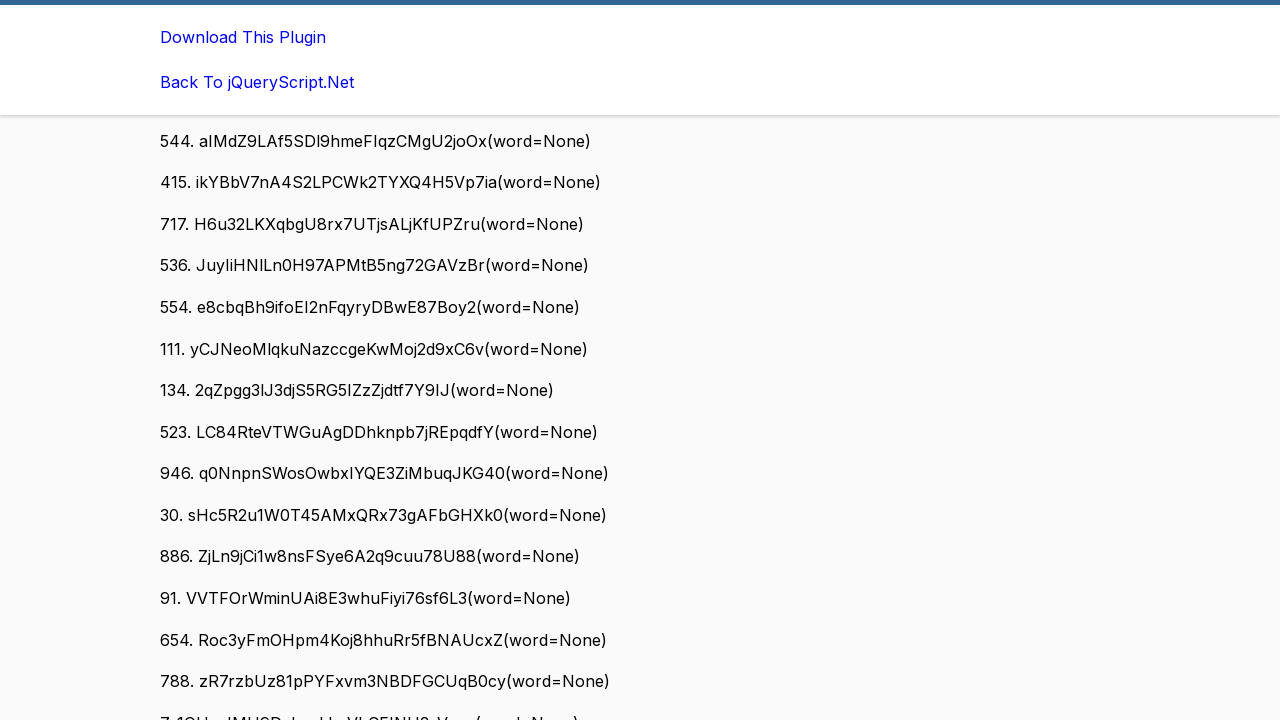

Located 'more' button element
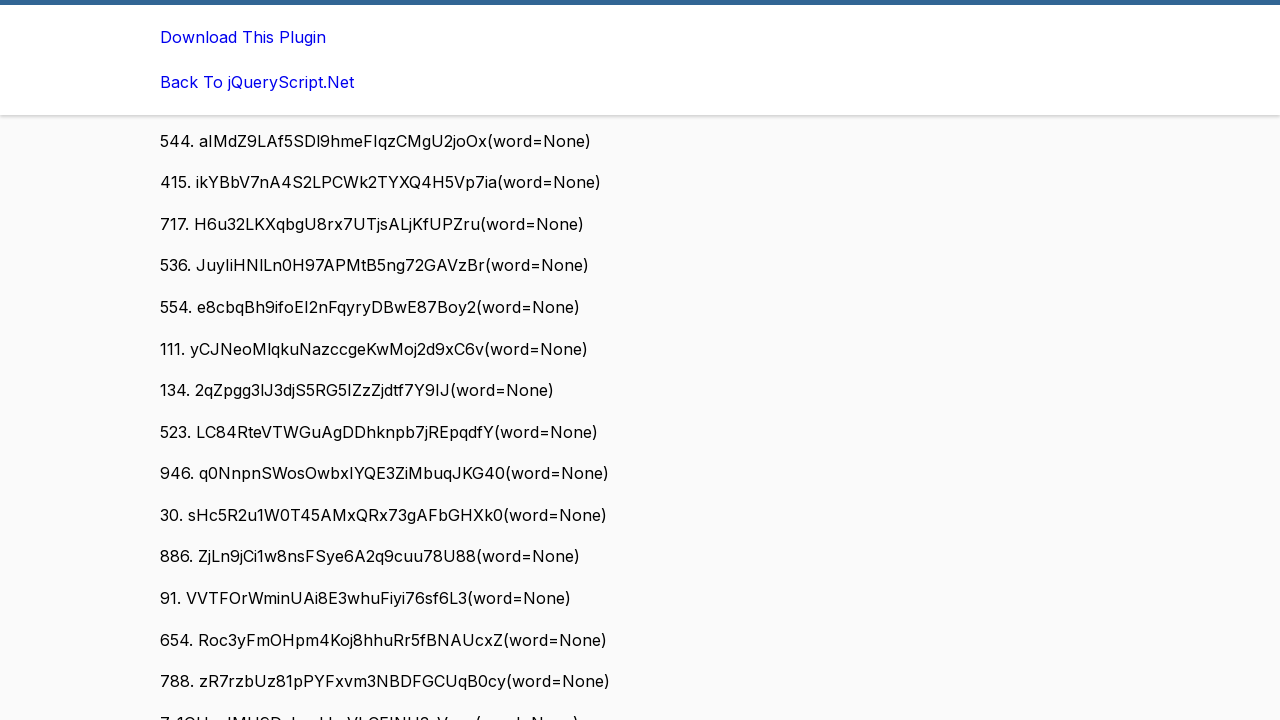

Scrolled 'more' button into view
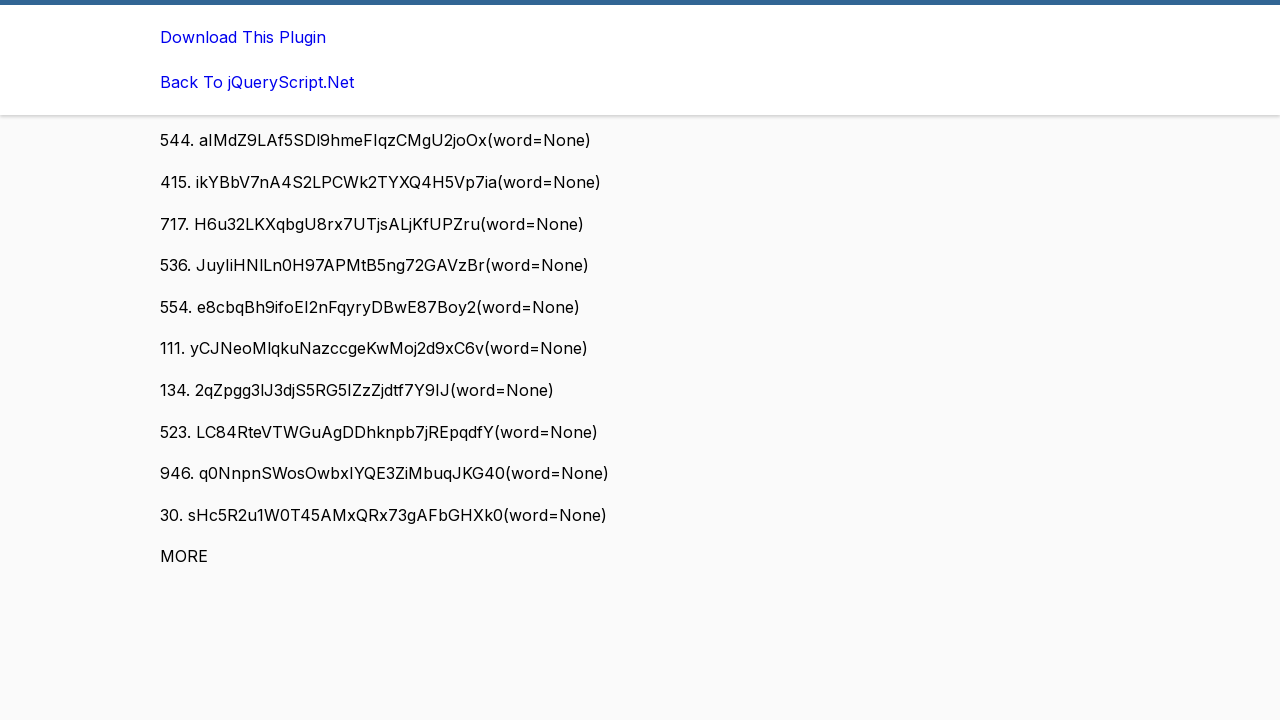

Waited 1000ms for new content to load
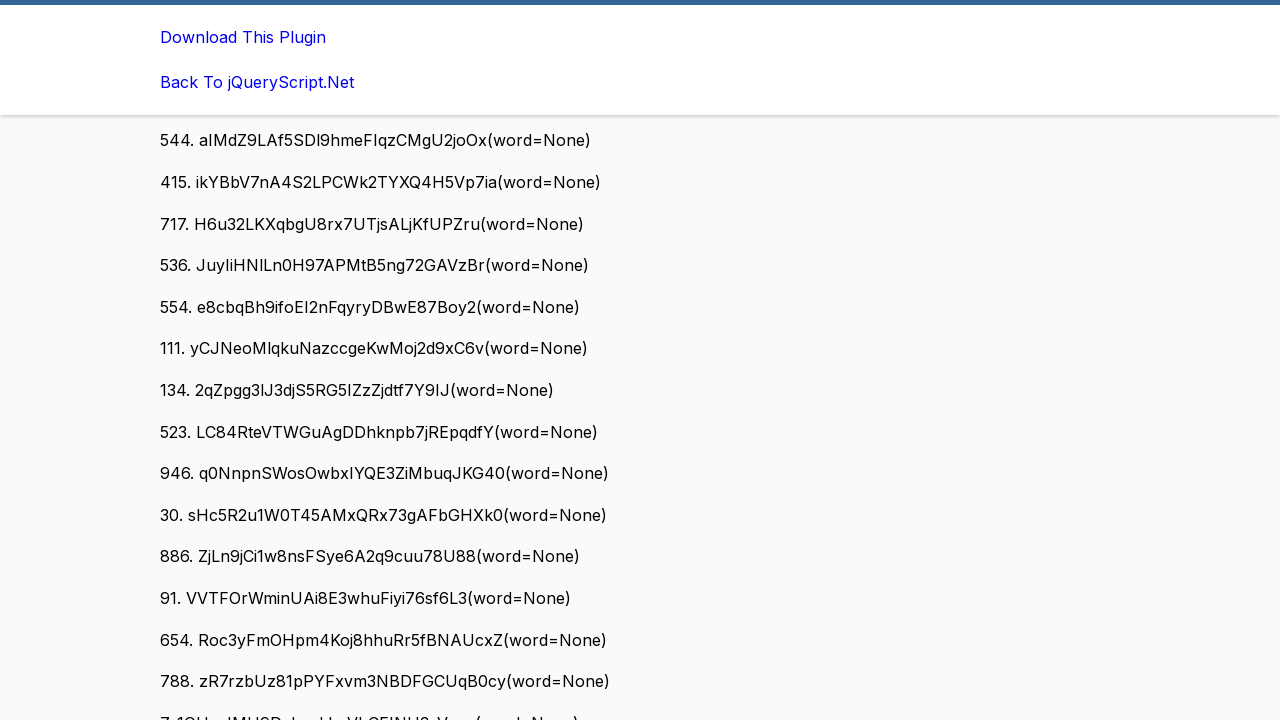

Re-counted paragraphs: 120 paragraphs loaded
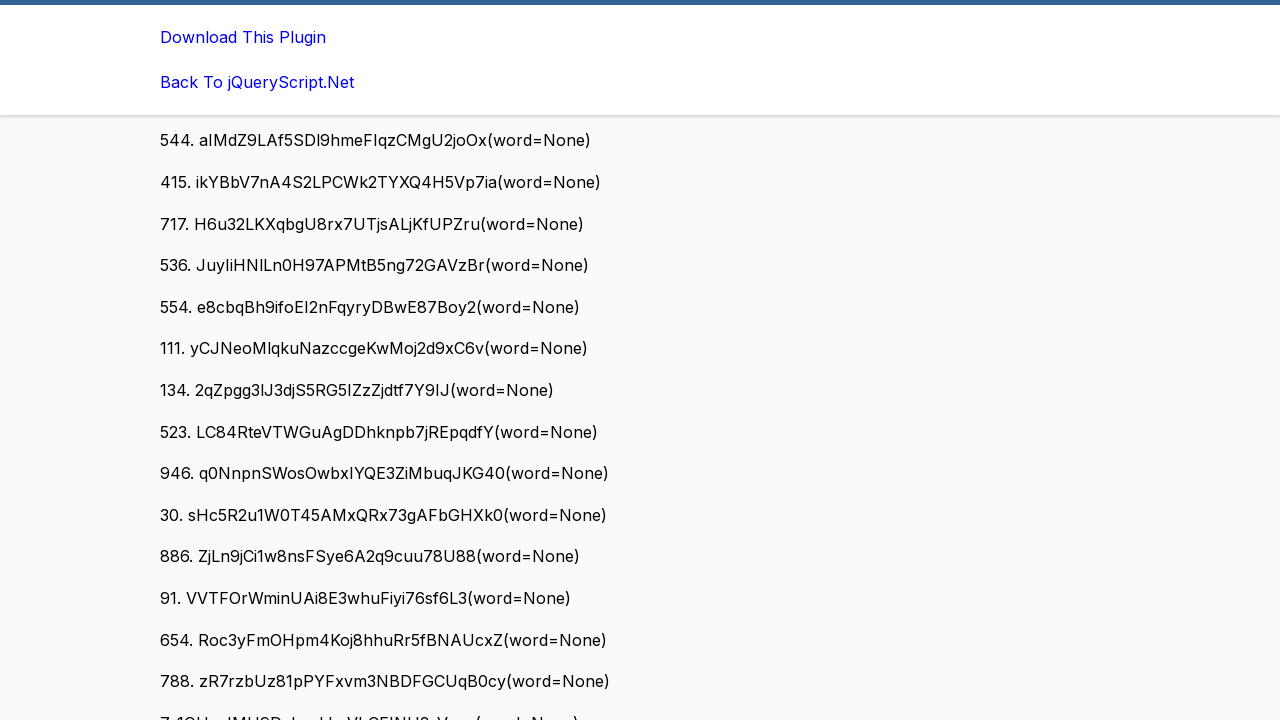

Located 'more' button element
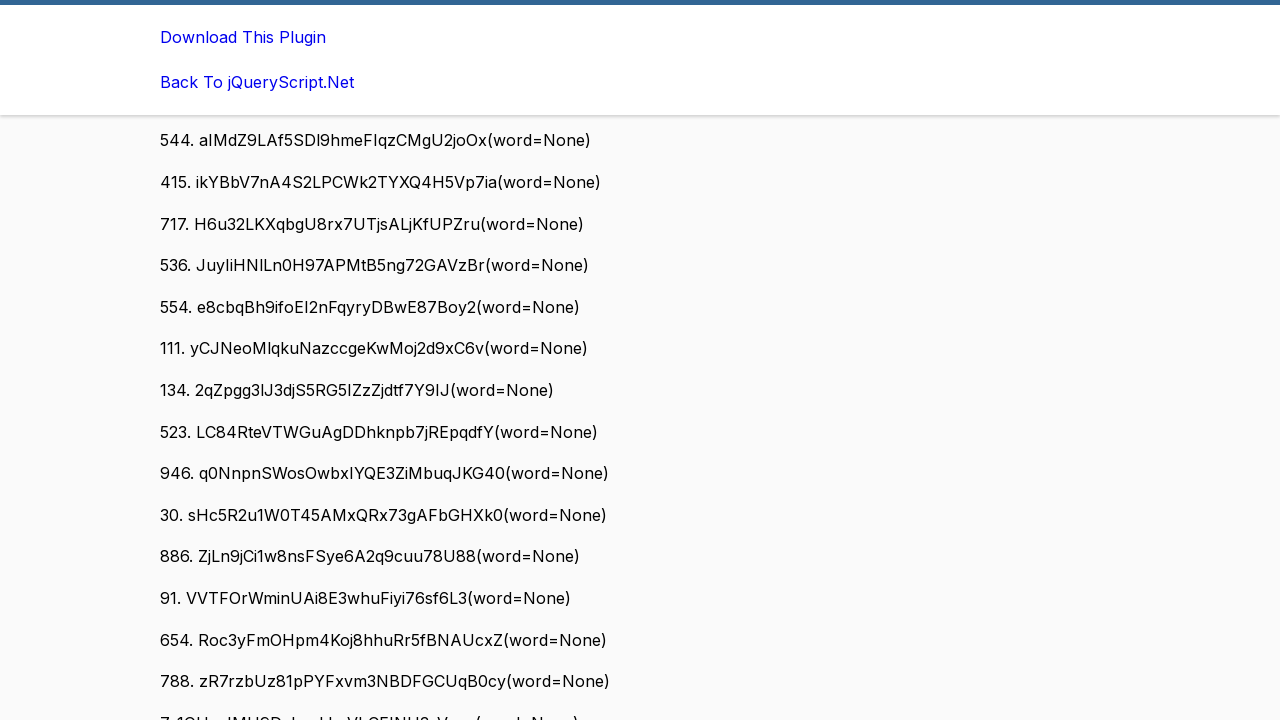

Scrolled 'more' button into view
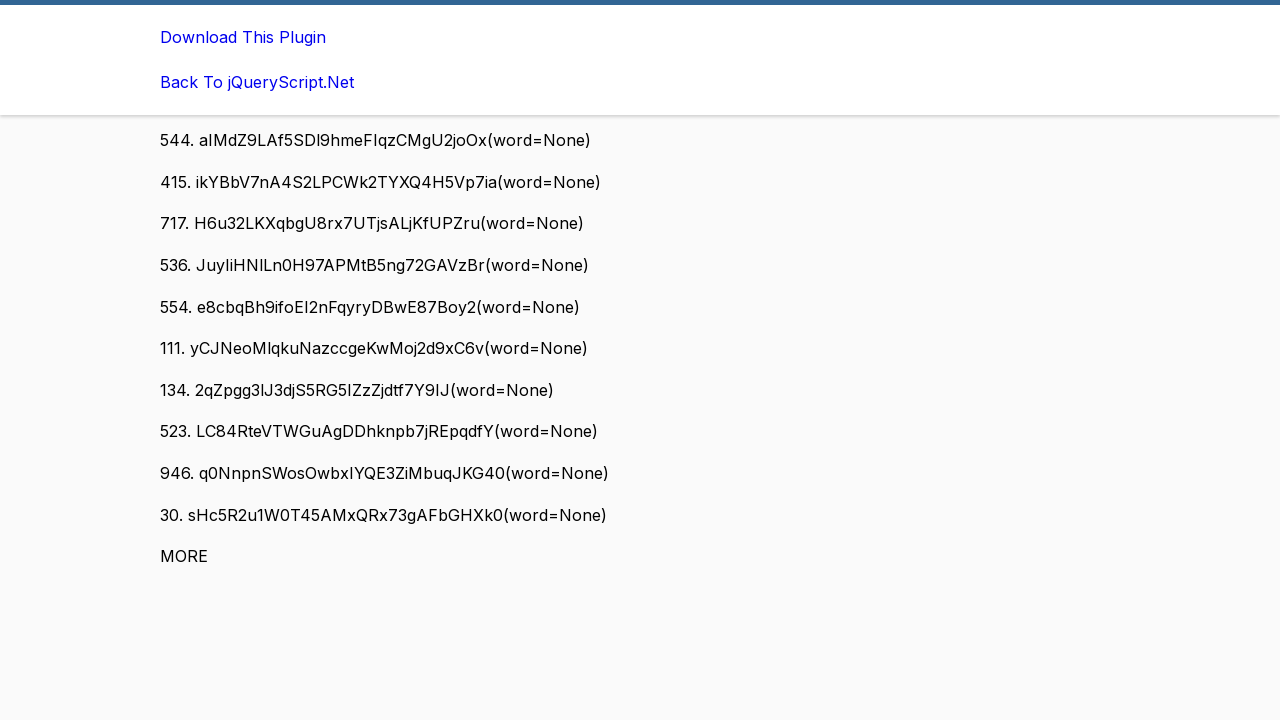

Waited 1000ms for new content to load
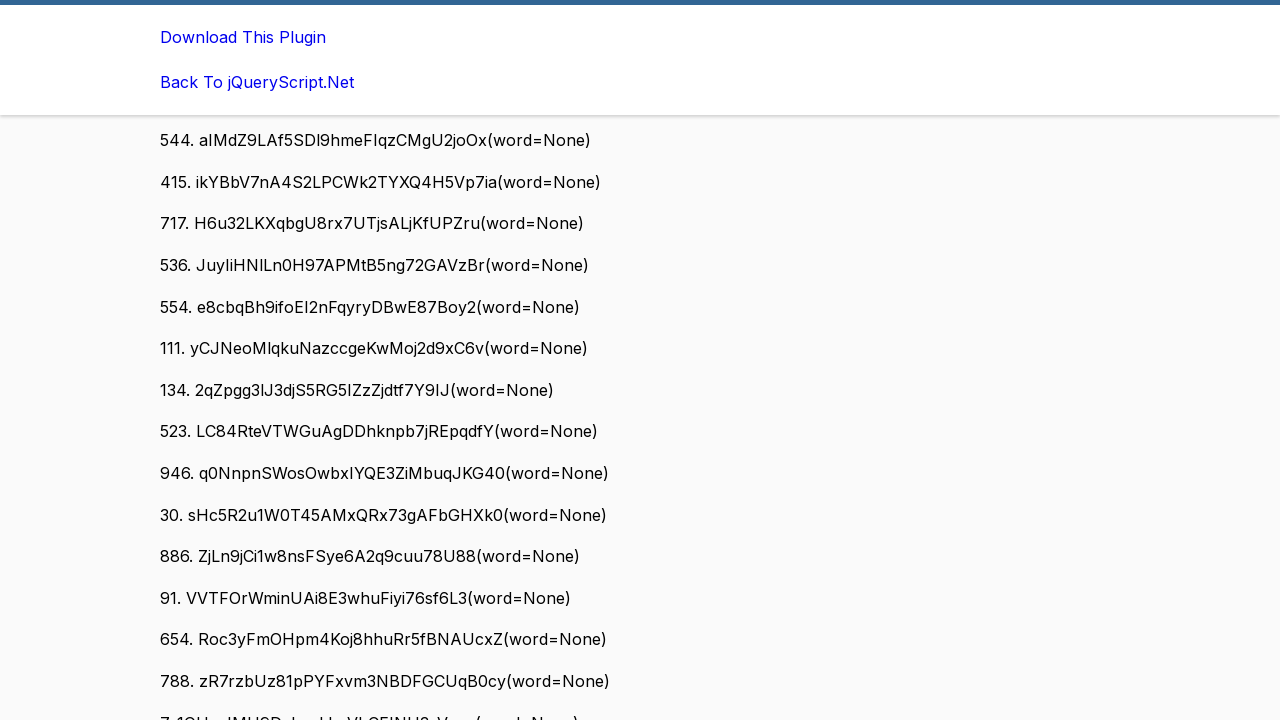

Re-counted paragraphs: 140 paragraphs loaded
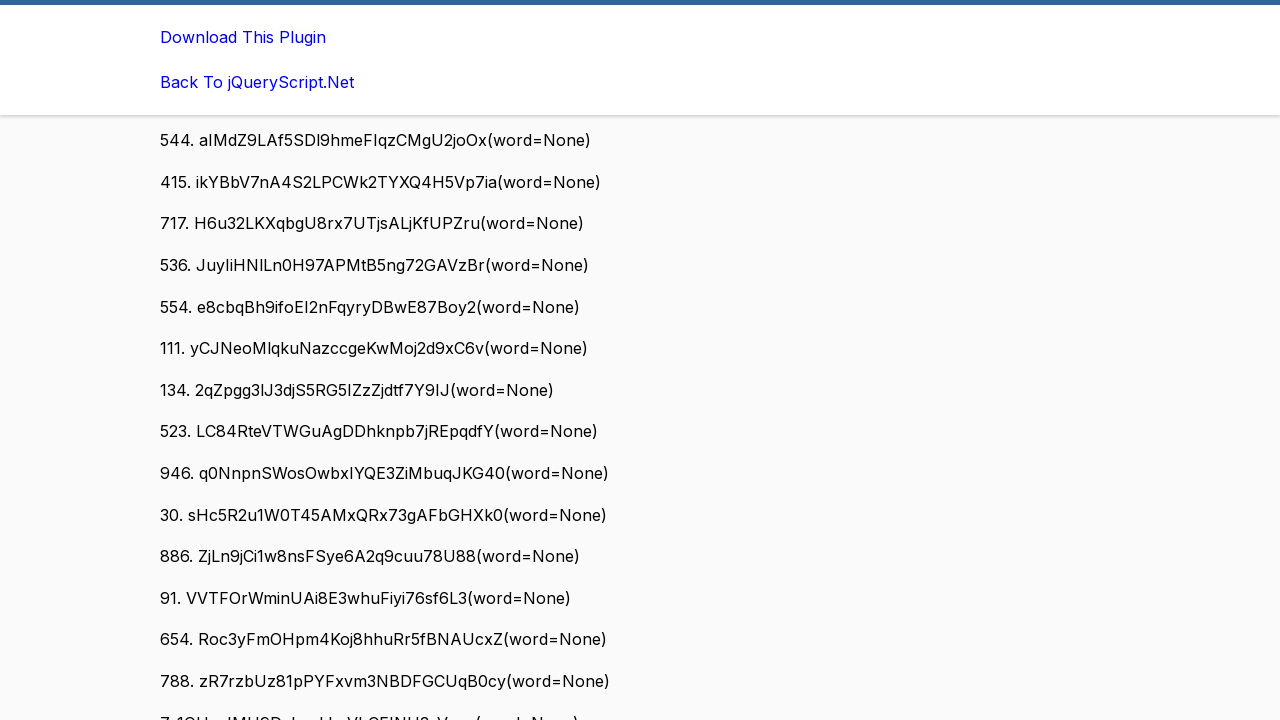

Located 'more' button element
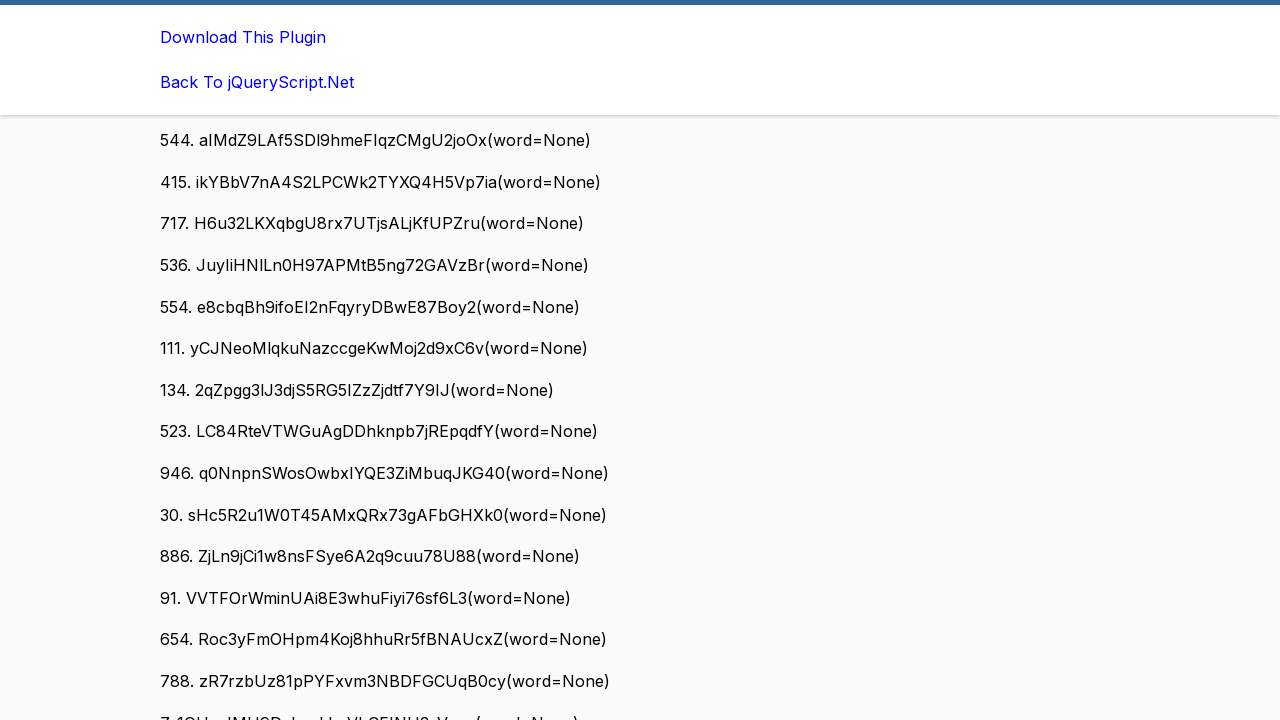

Scrolled 'more' button into view
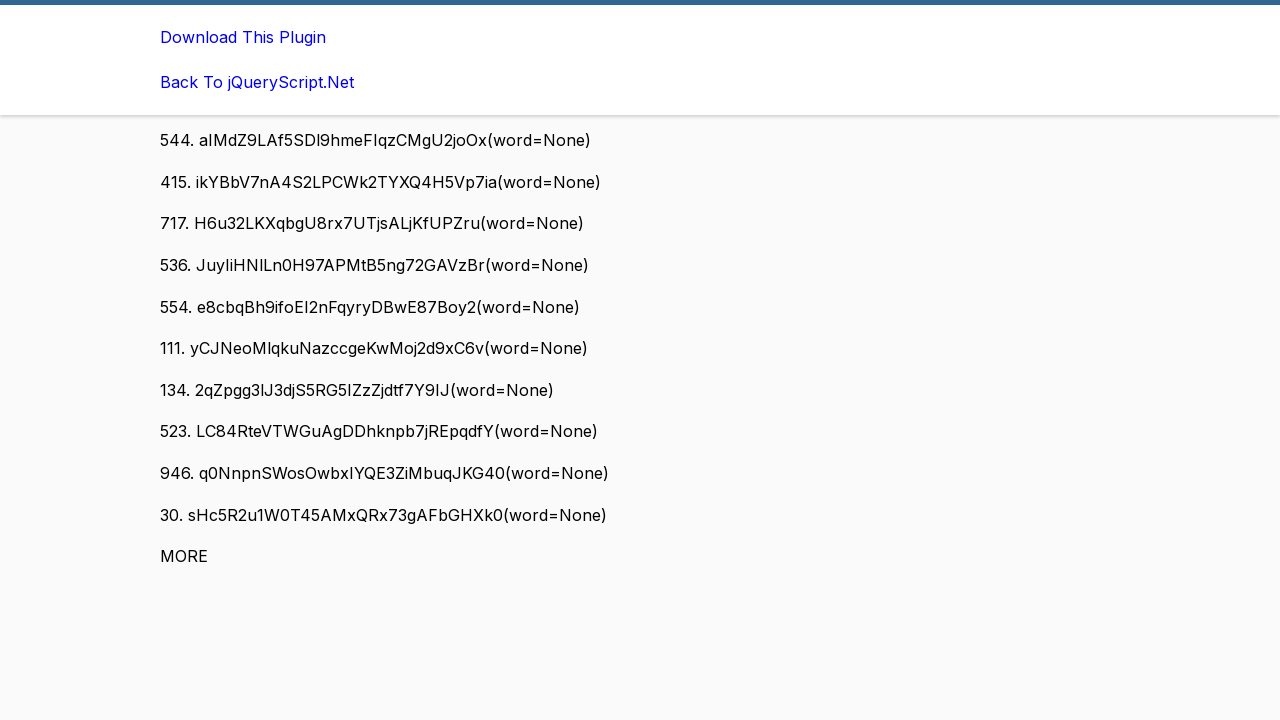

Waited 1000ms for new content to load
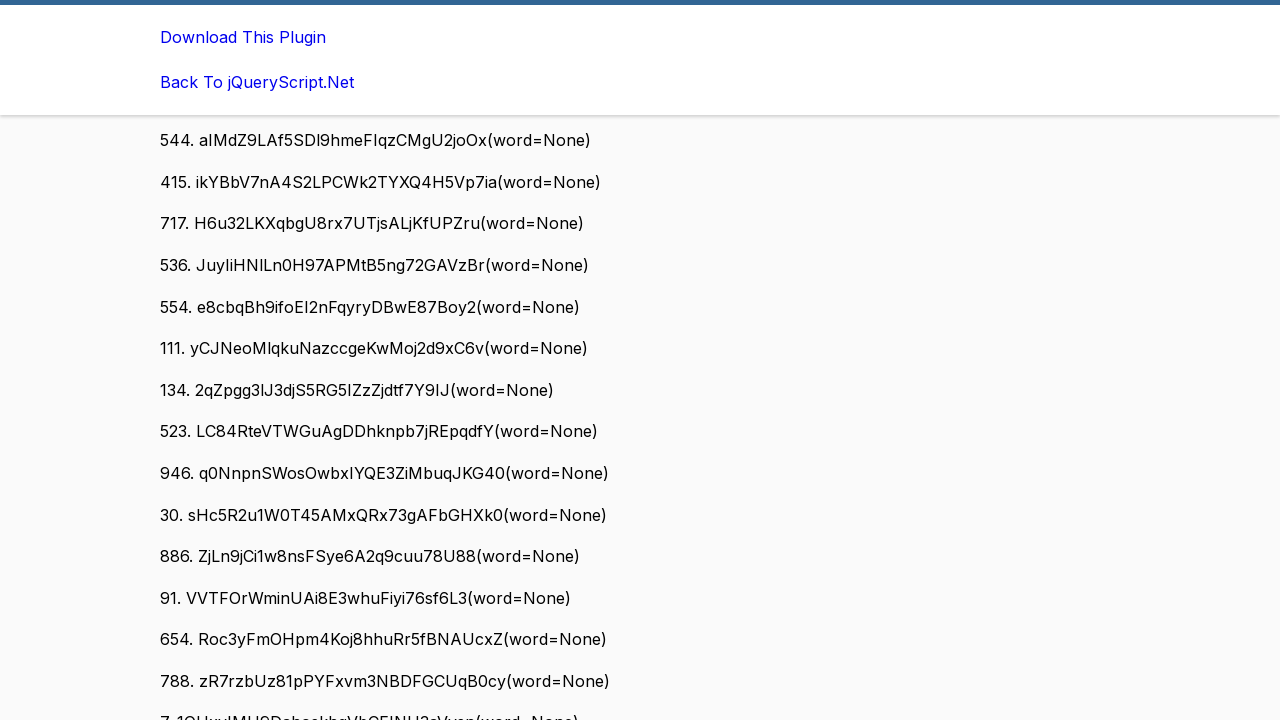

Re-counted paragraphs: 160 paragraphs loaded
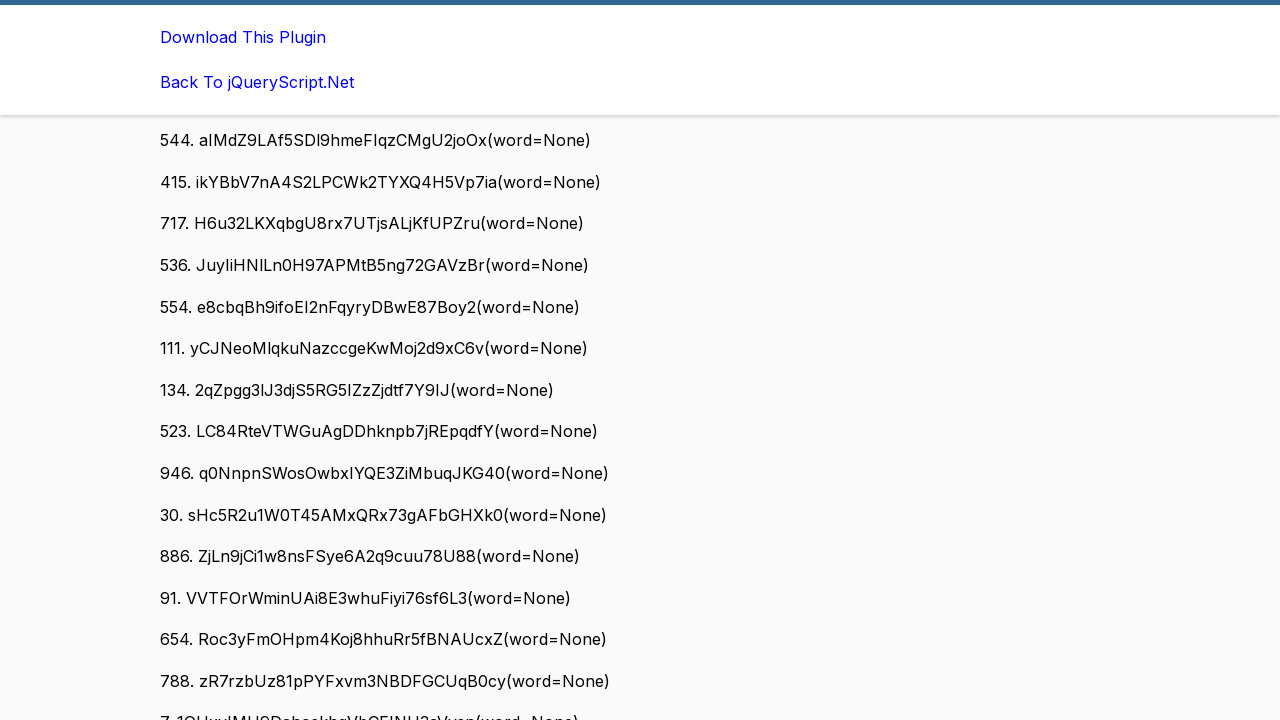

Assertion passed: 160 paragraphs >= 150 required paragraphs
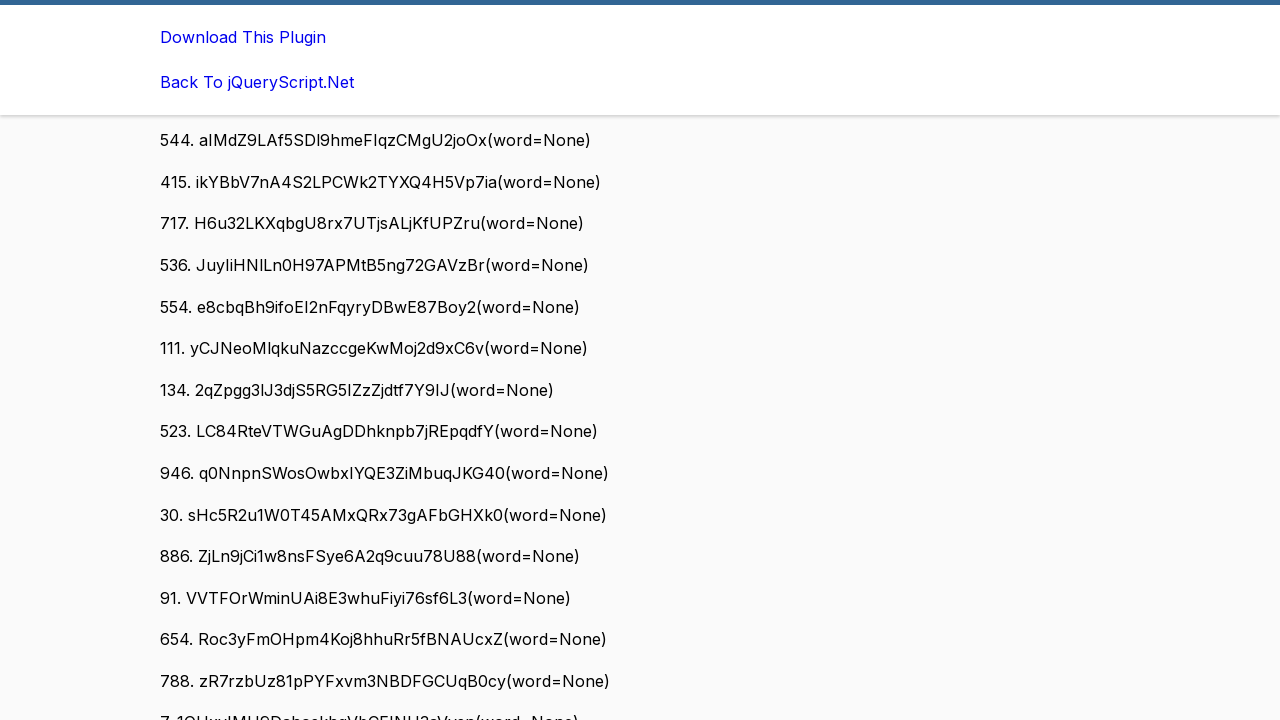

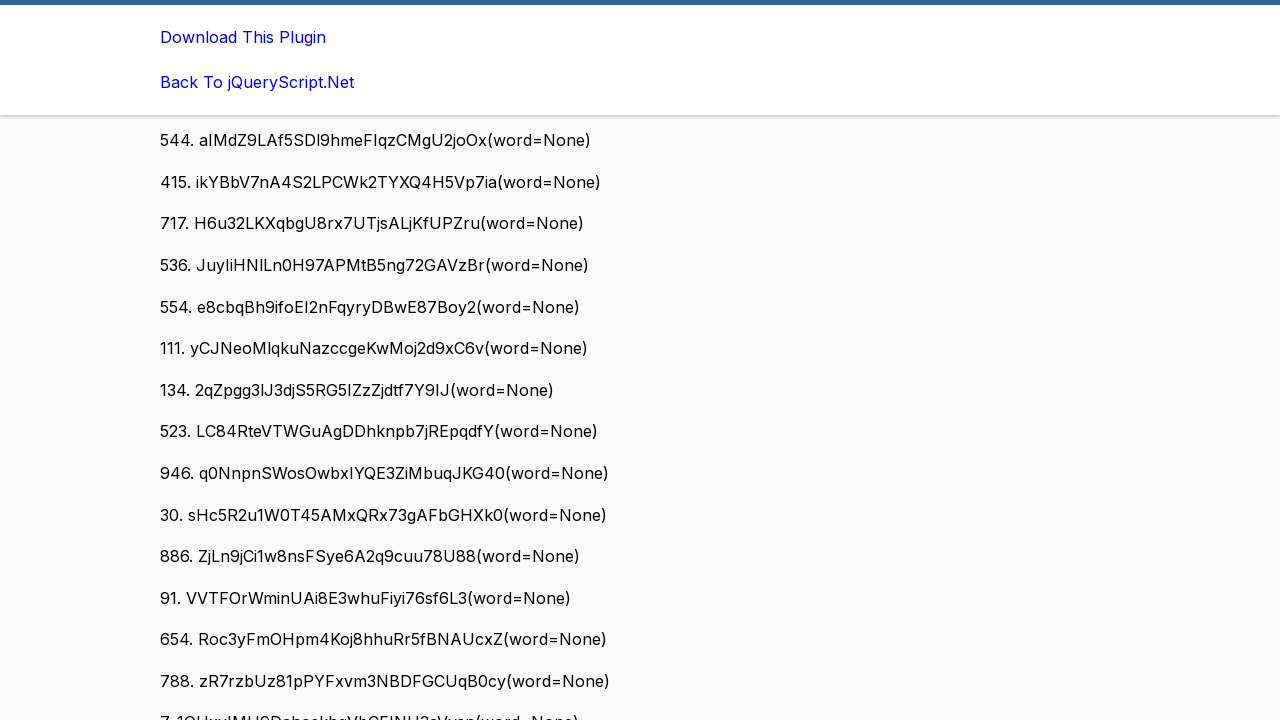